Tests interaction with iframe elements by navigating to a frames demo page and filling an input field within a nested frame

Starting URL: https://ui.vision/demo/webtest/frames/

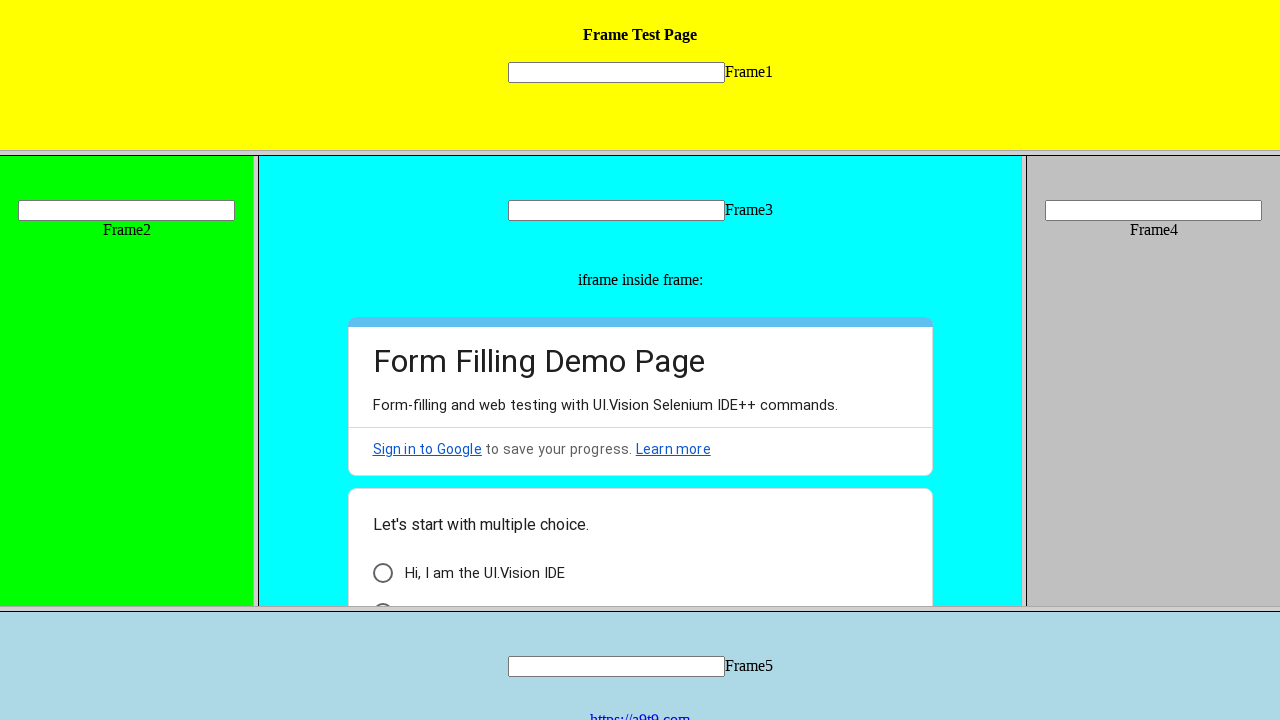

Navigated to frames demo page
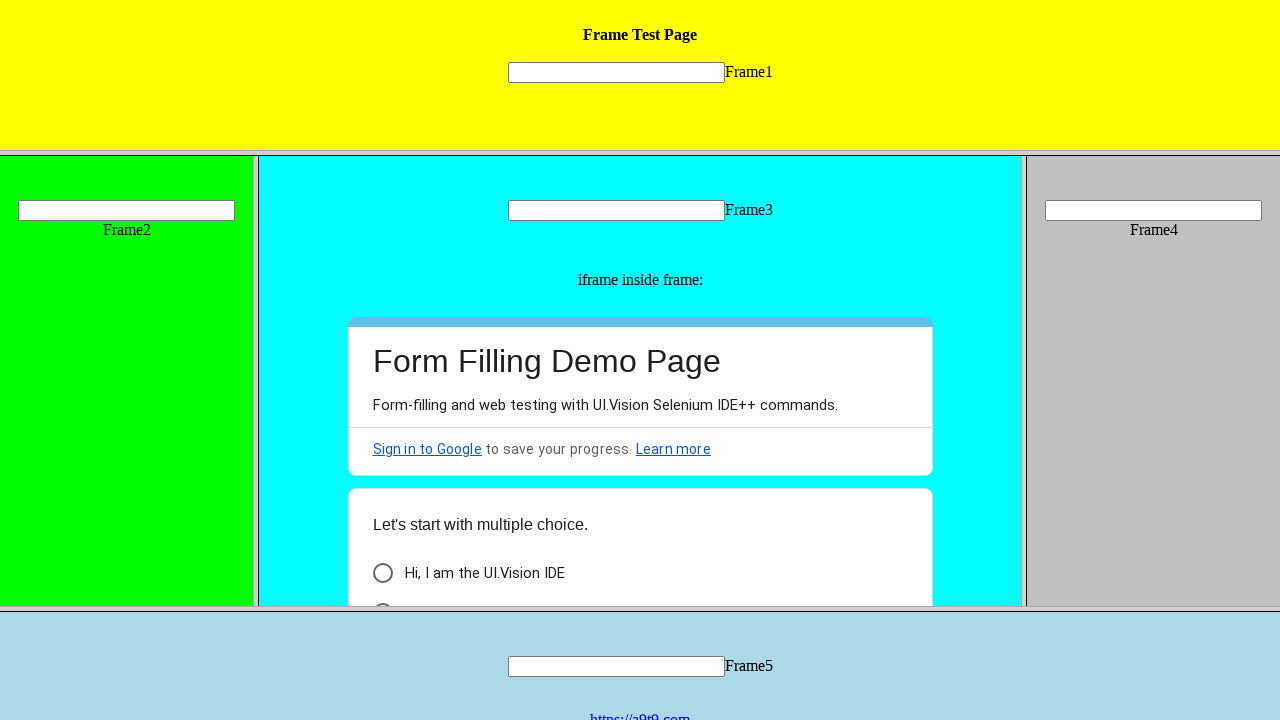

Located iframe with URL https://ui.vision/demo/webtest/frames/frame_1.html
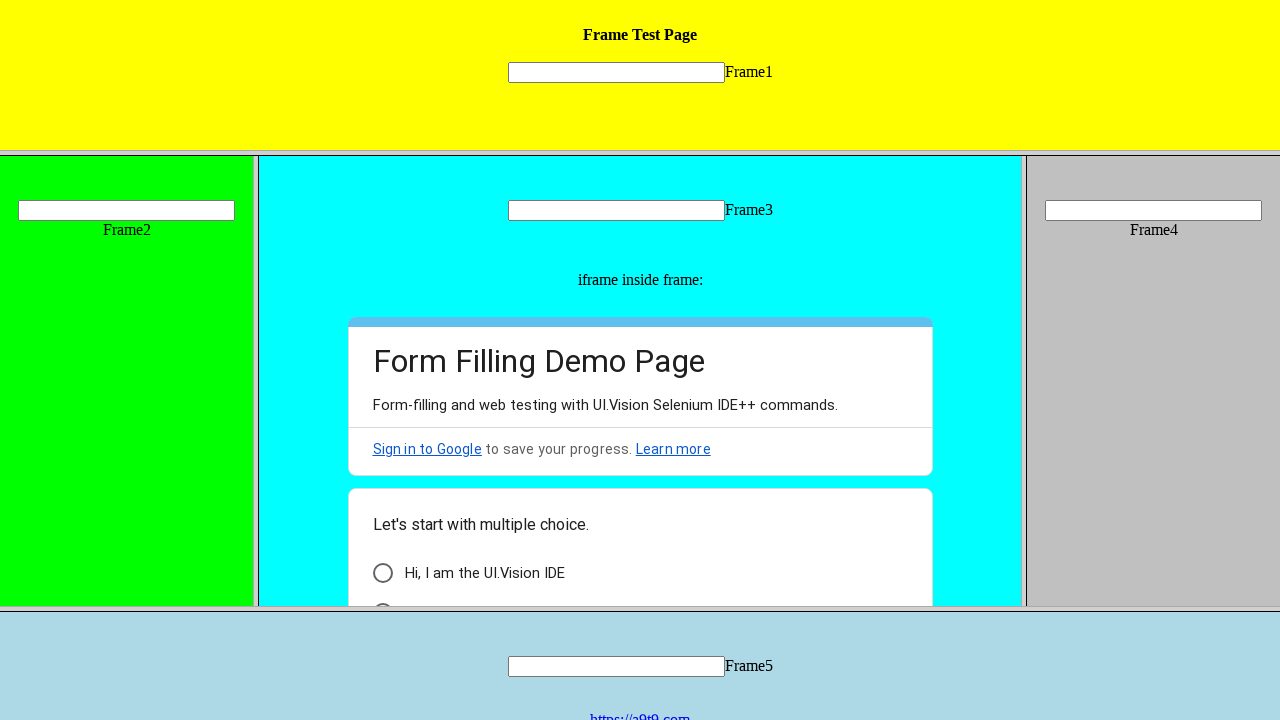

Filled input field in nested frame with 'Hello' on //input[@name='mytext1']
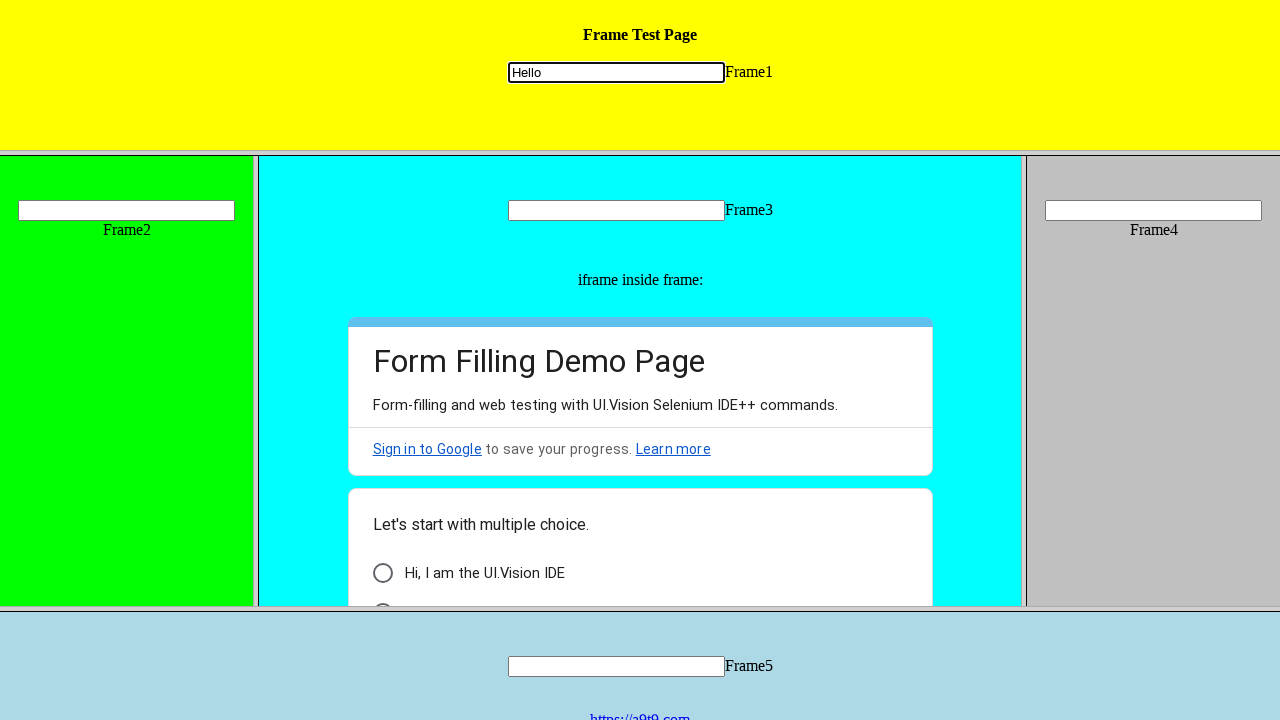

Waited 3 seconds for action to complete
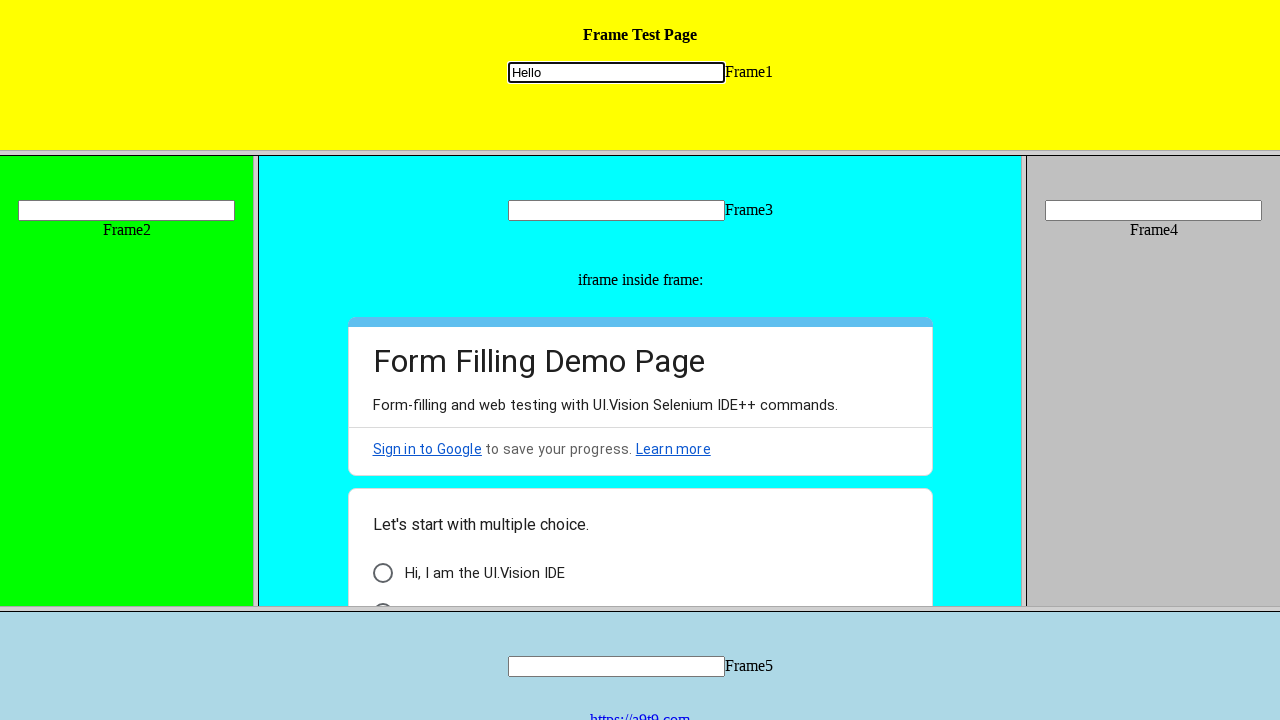

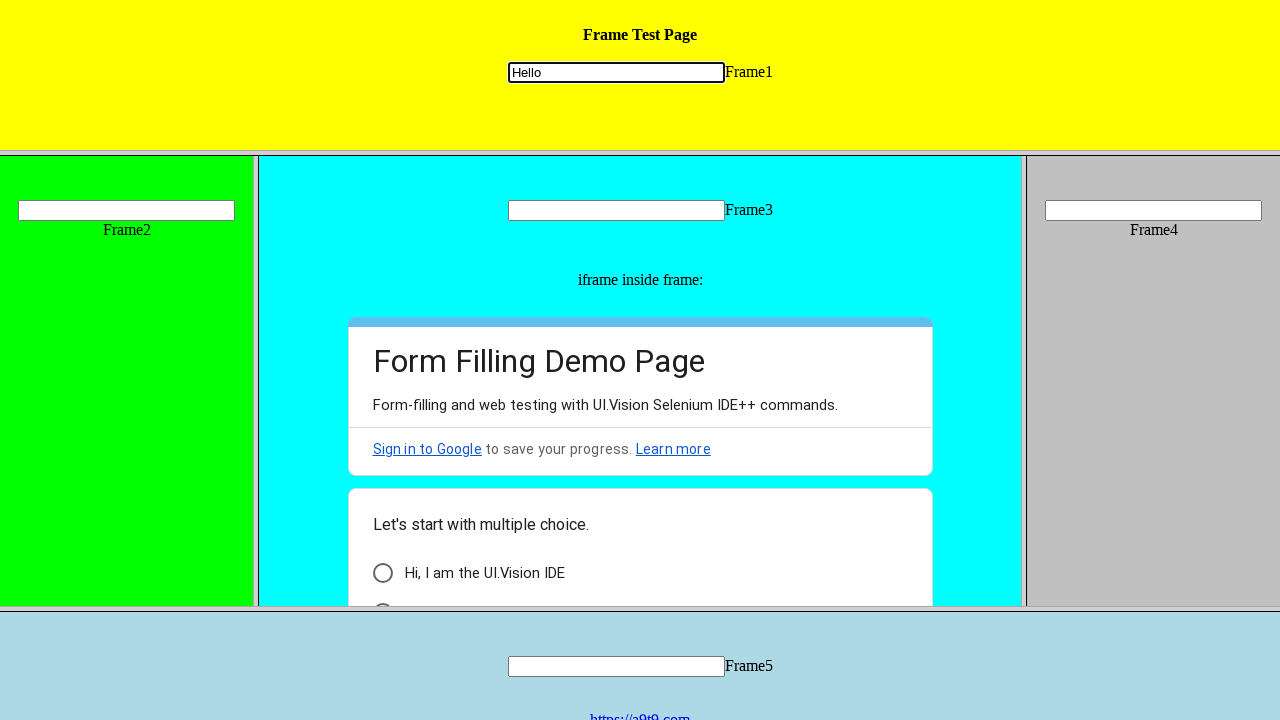